Tests product review functionality by navigating to products page, viewing a product, and submitting a review with generated data

Starting URL: http://automationexercise.com

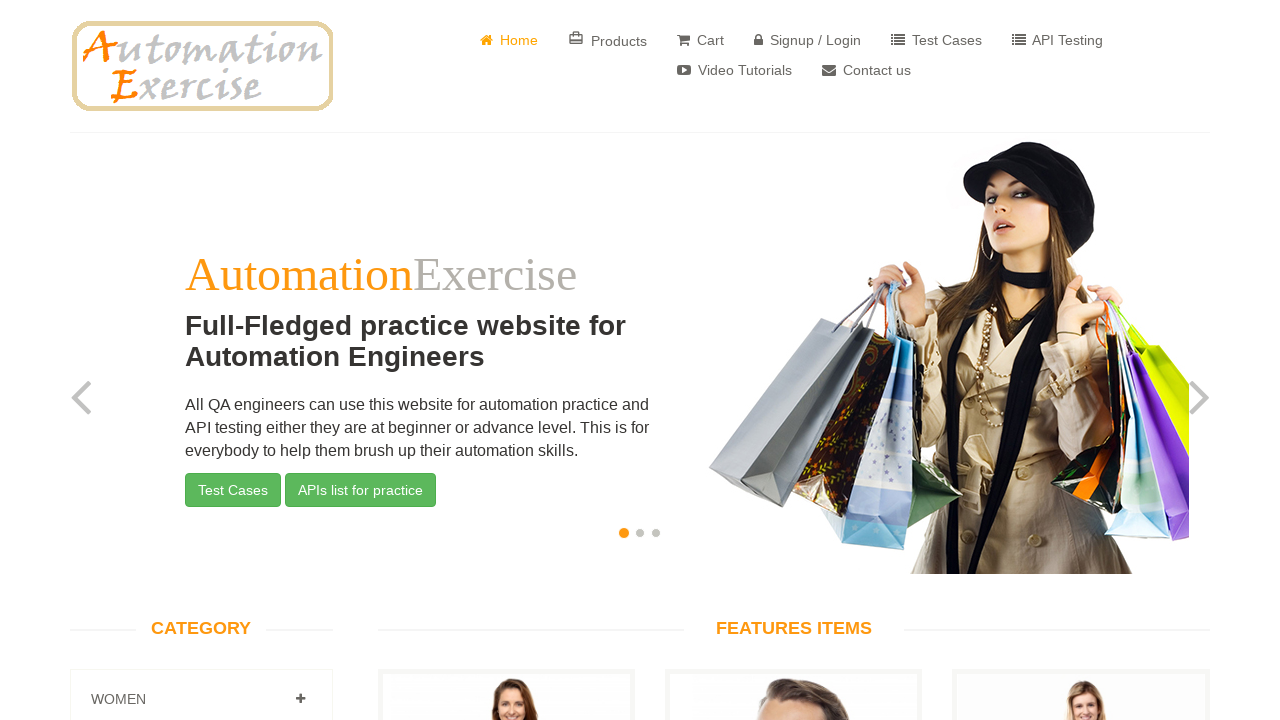

Clicked on Products button to navigate to products page at (608, 40) on a[href='/products']
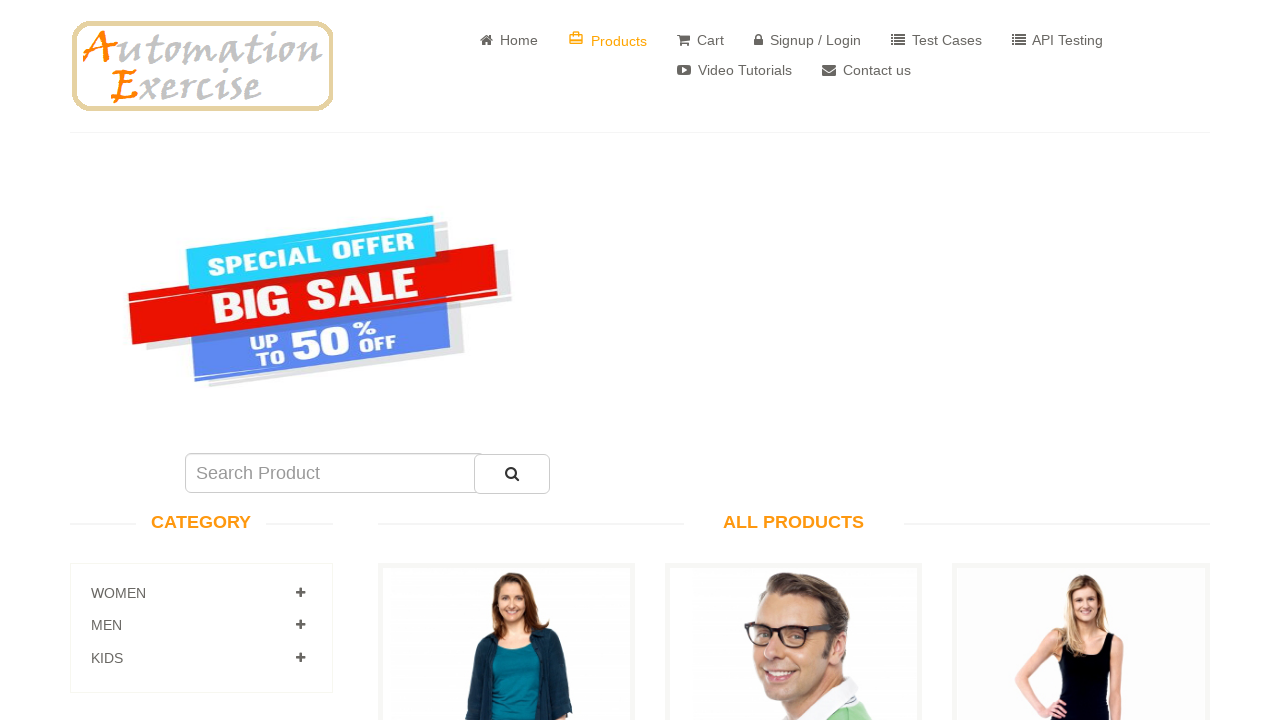

Products page loaded and All Products heading appeared
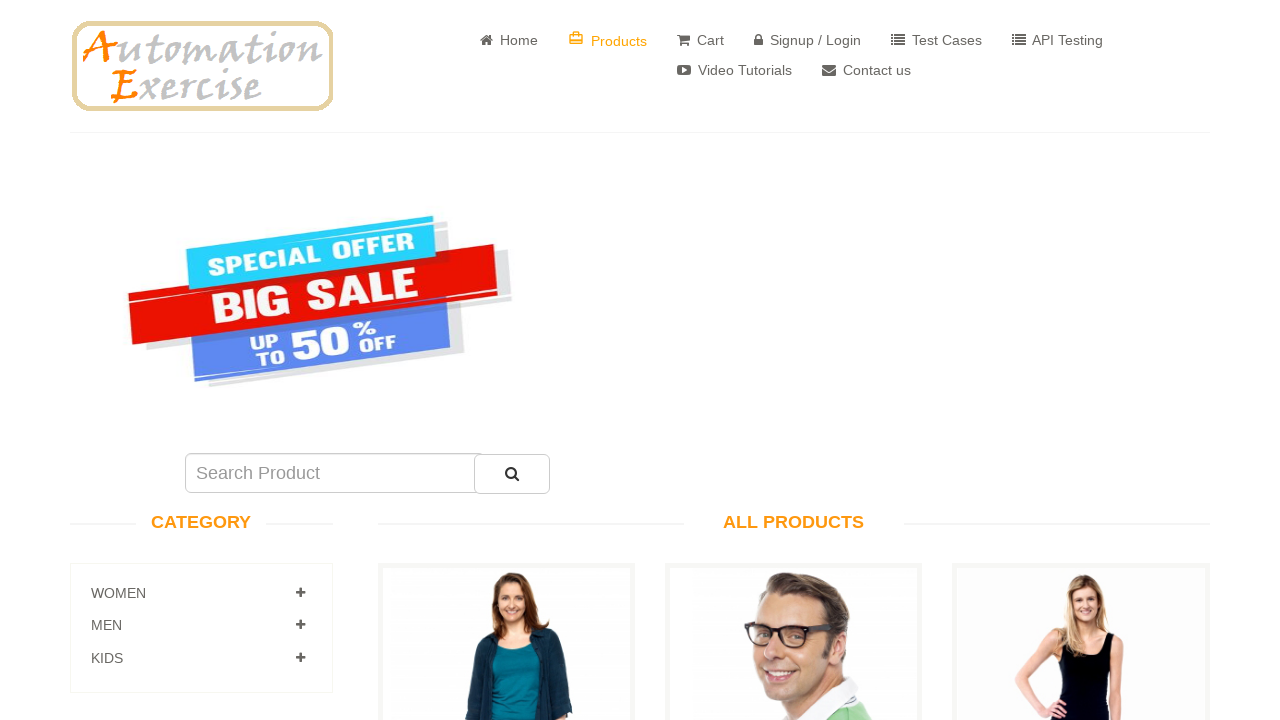

Scrolled down the products page
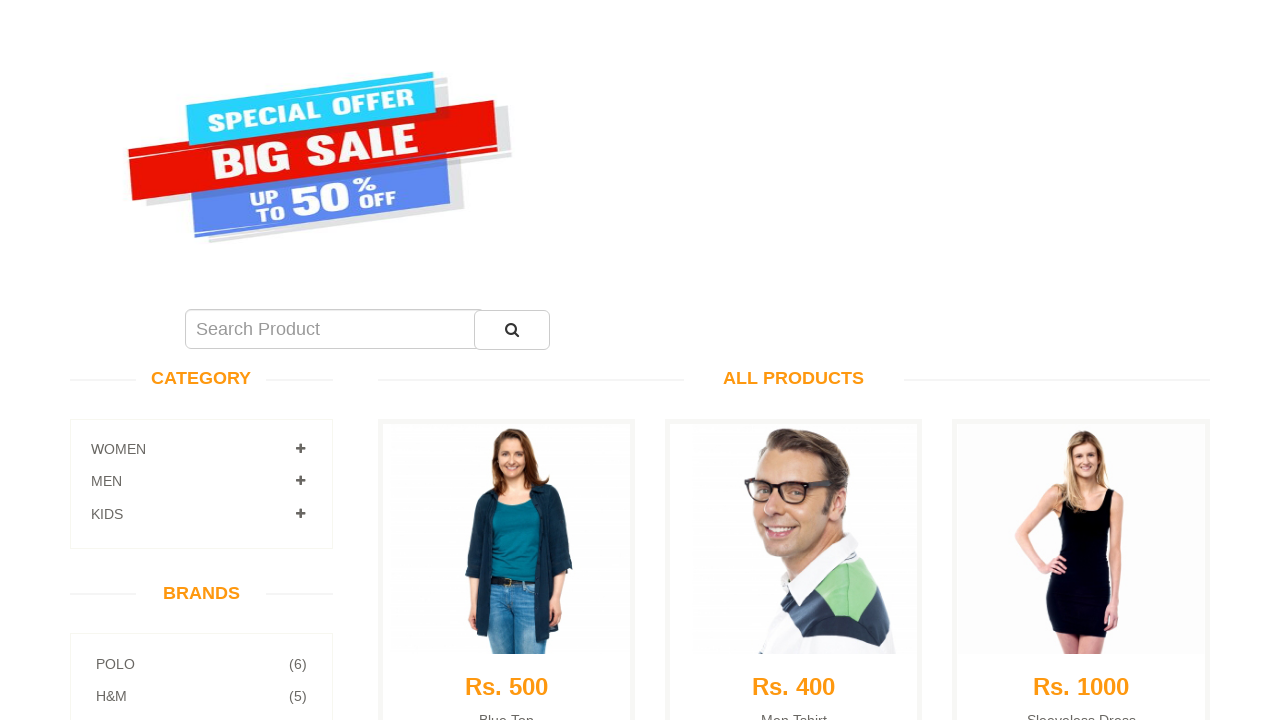

Clicked View Product button for first product at (506, 333) on a[href='/product_details/1']
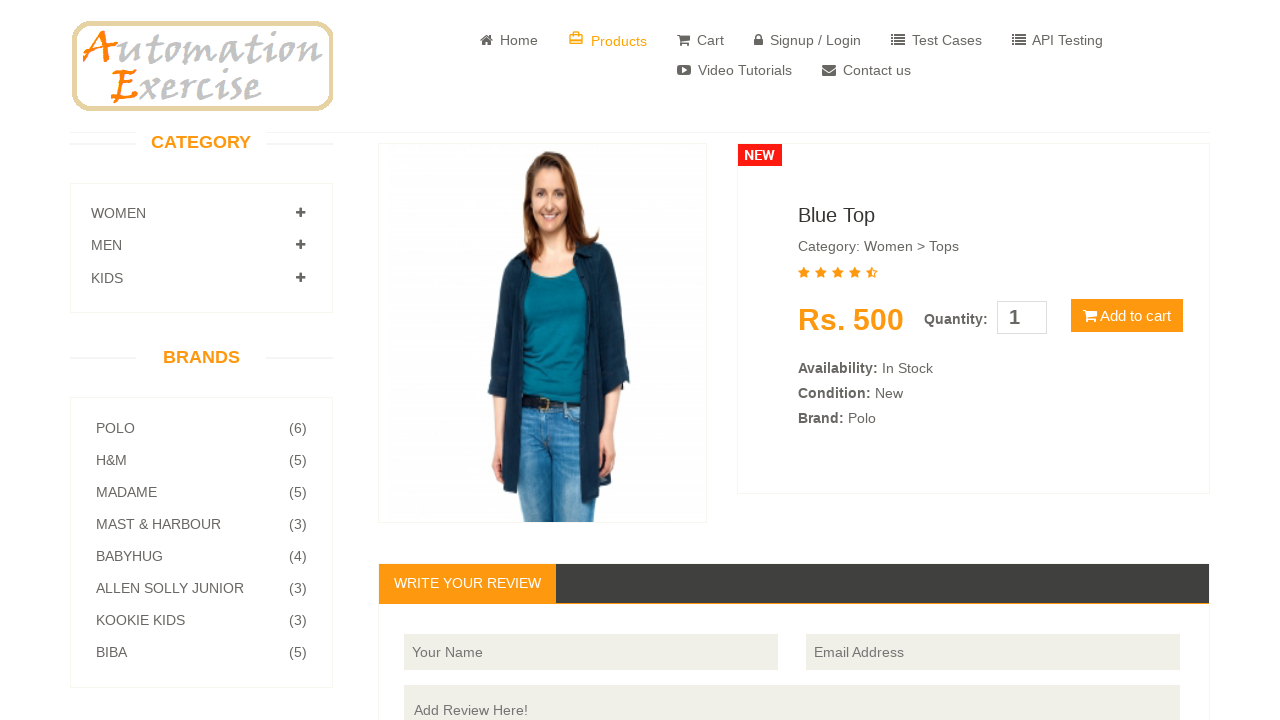

Product details page loaded with reviews section
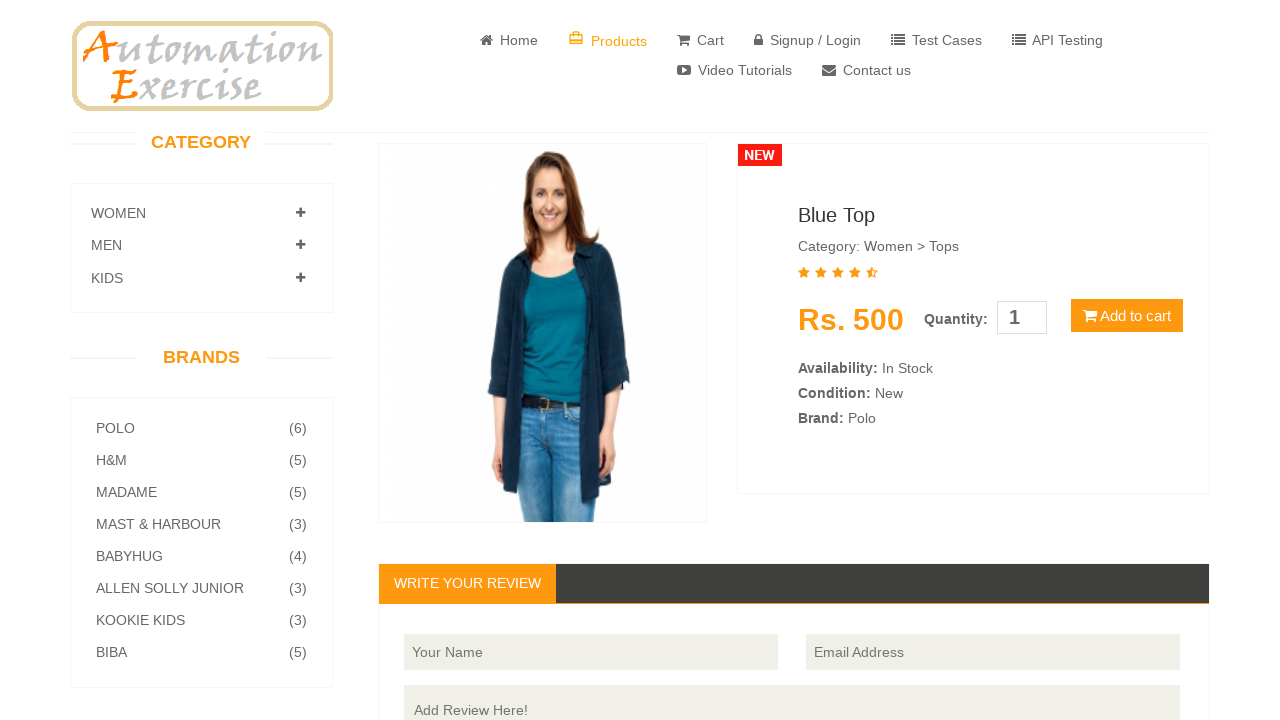

Entered reviewer name 'John Smith' in review form on input[placeholder='Your Name']
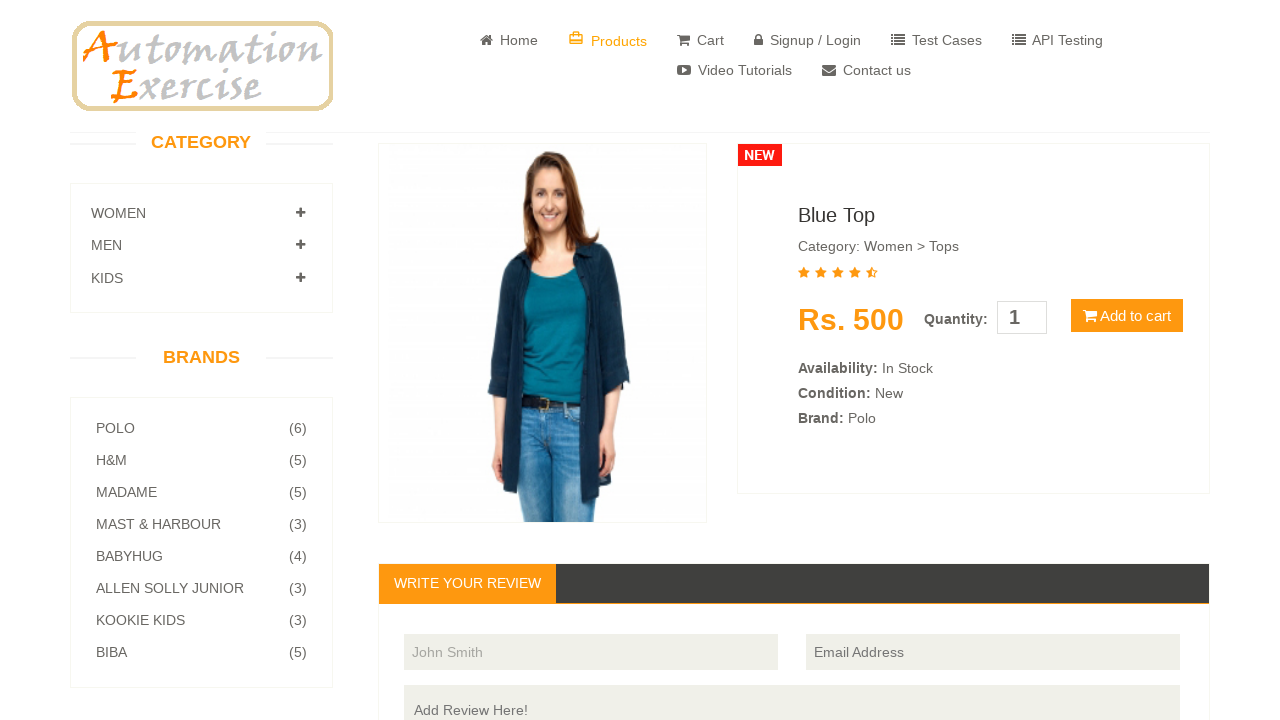

Entered reviewer email 'john.smith@example.com' in review form on input[placeholder='Email Address']
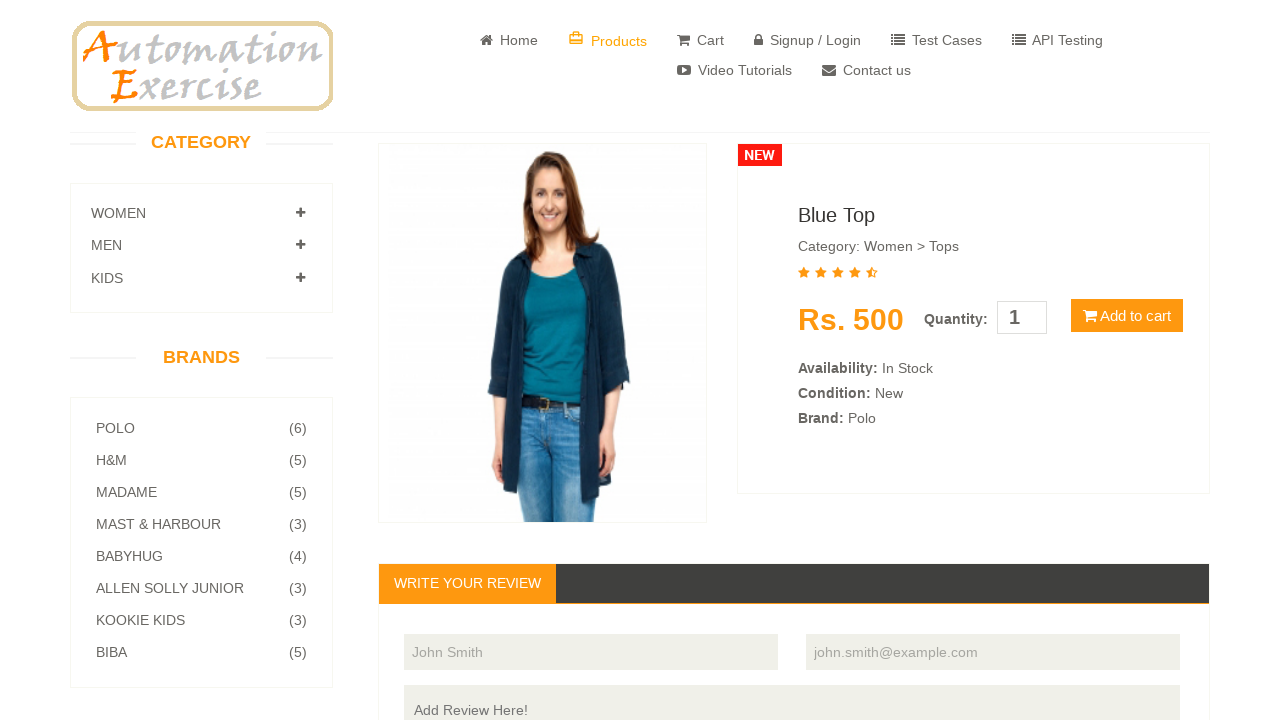

Entered review text about product quality and shipping on textarea[placeholder='Add Review Here!']
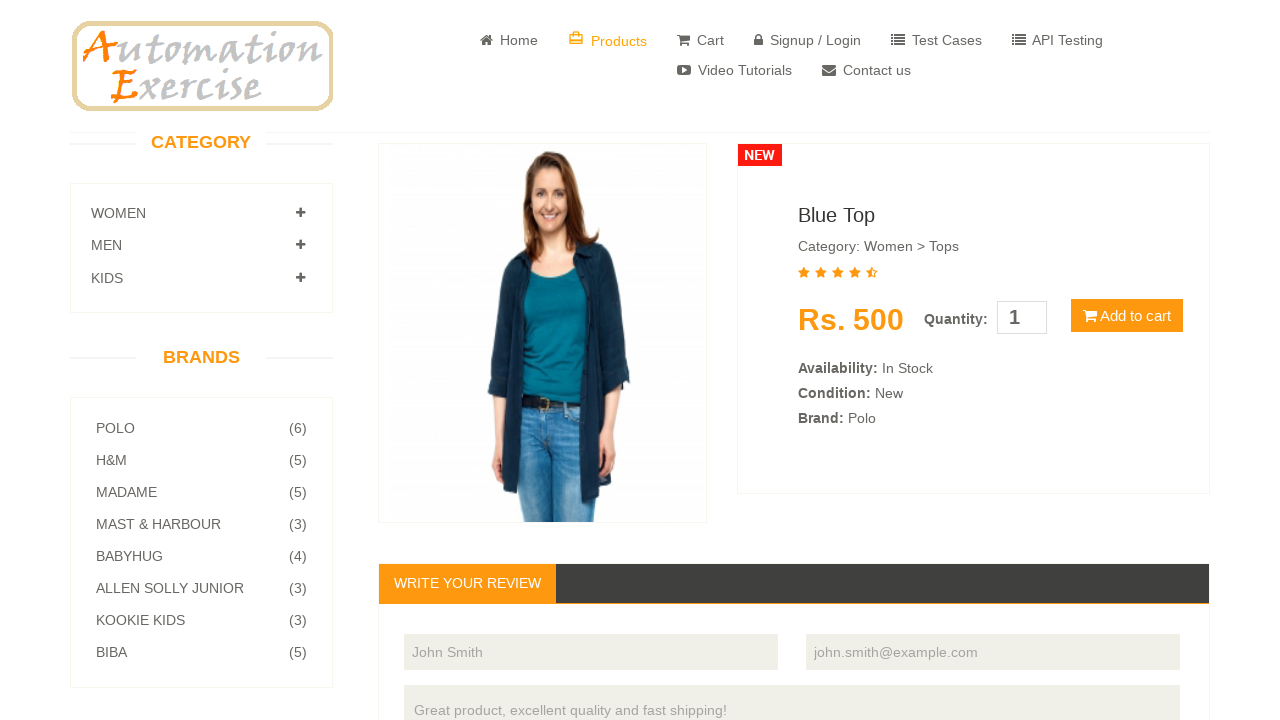

Clicked Submit button to submit the product review at (1150, 361) on #button-review
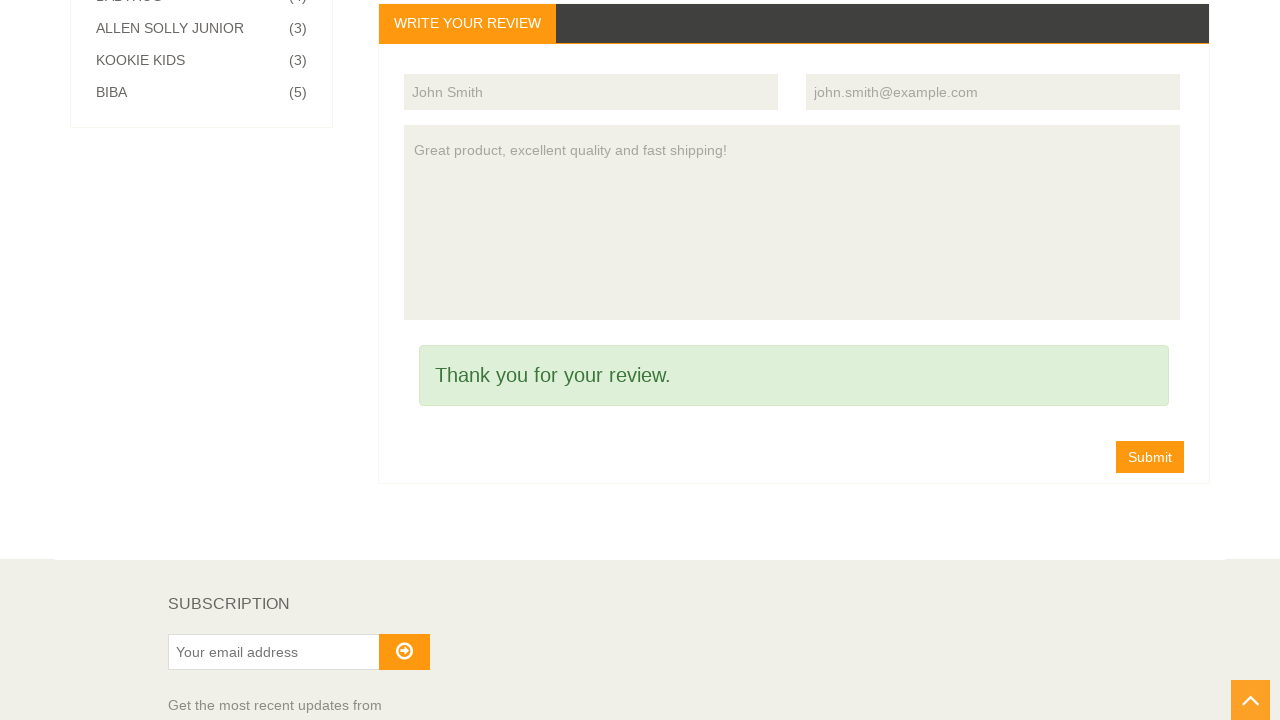

Review submission successful with thank you message displayed
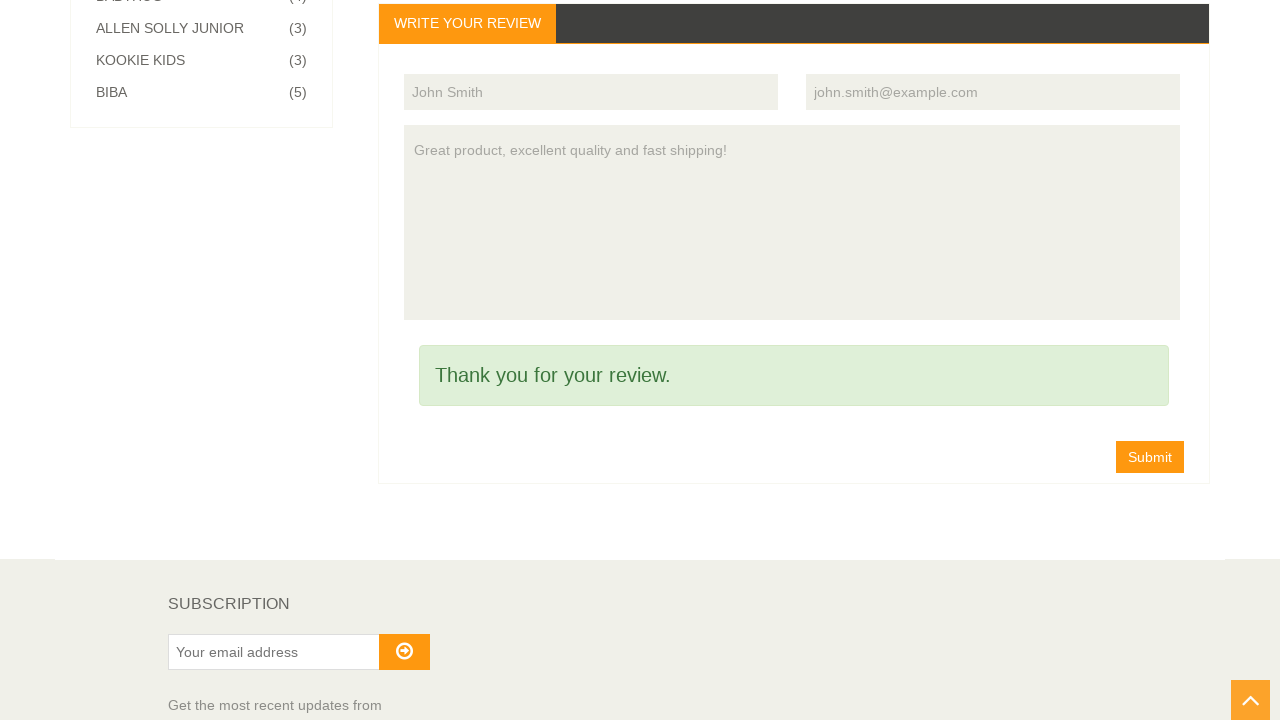

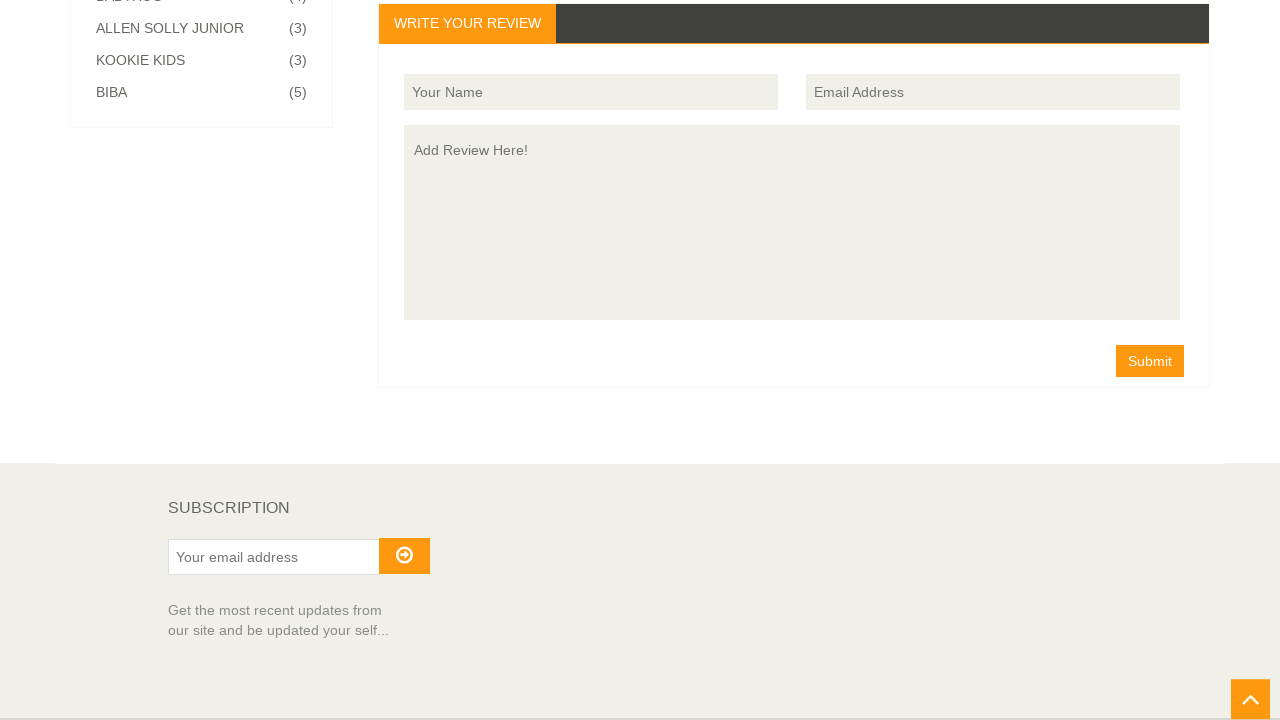